Verifies that all expected products are displayed on the first page of the product listing

Starting URL: https://www.demoblaze.com/index.html

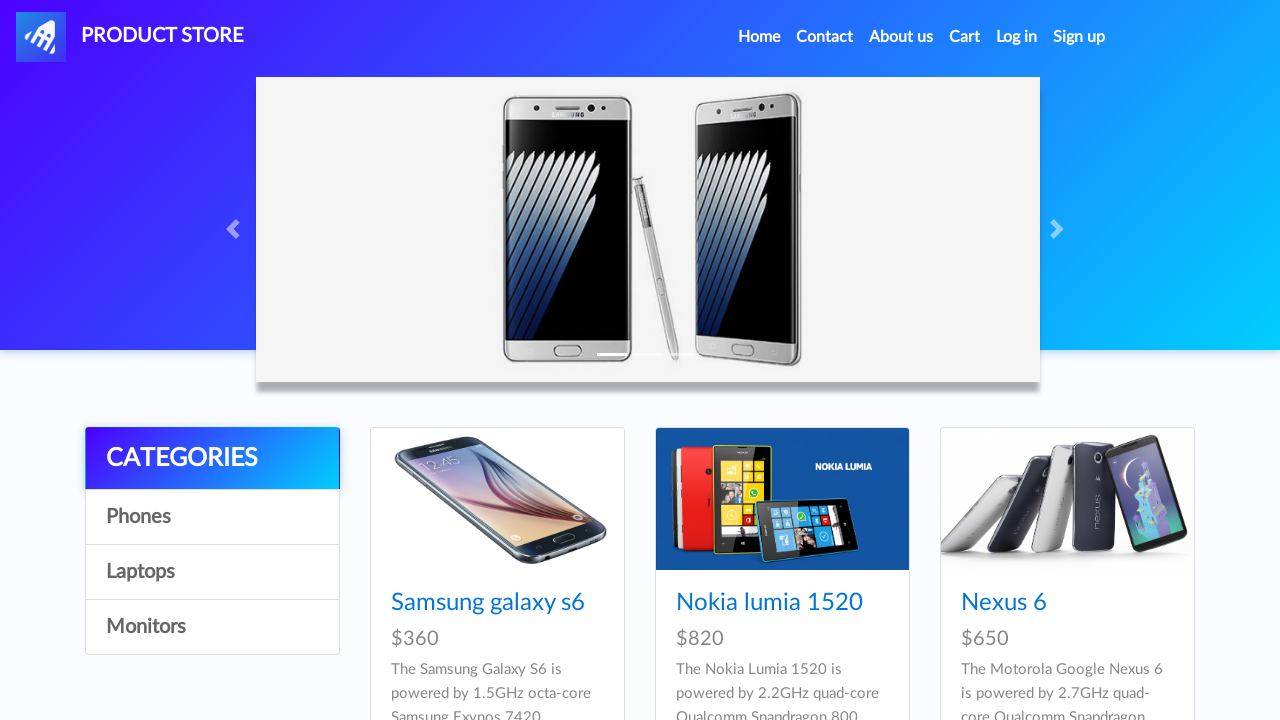

Waited for product elements to load on first page
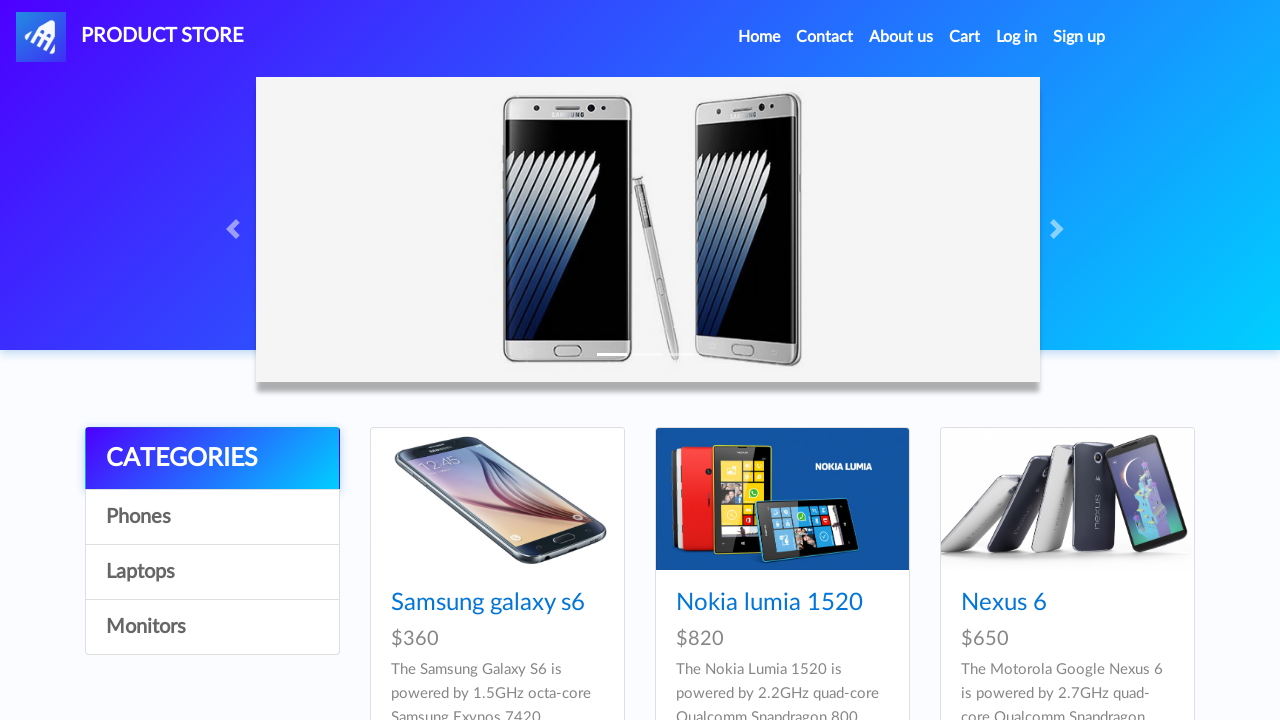

Retrieved all product elements from the page
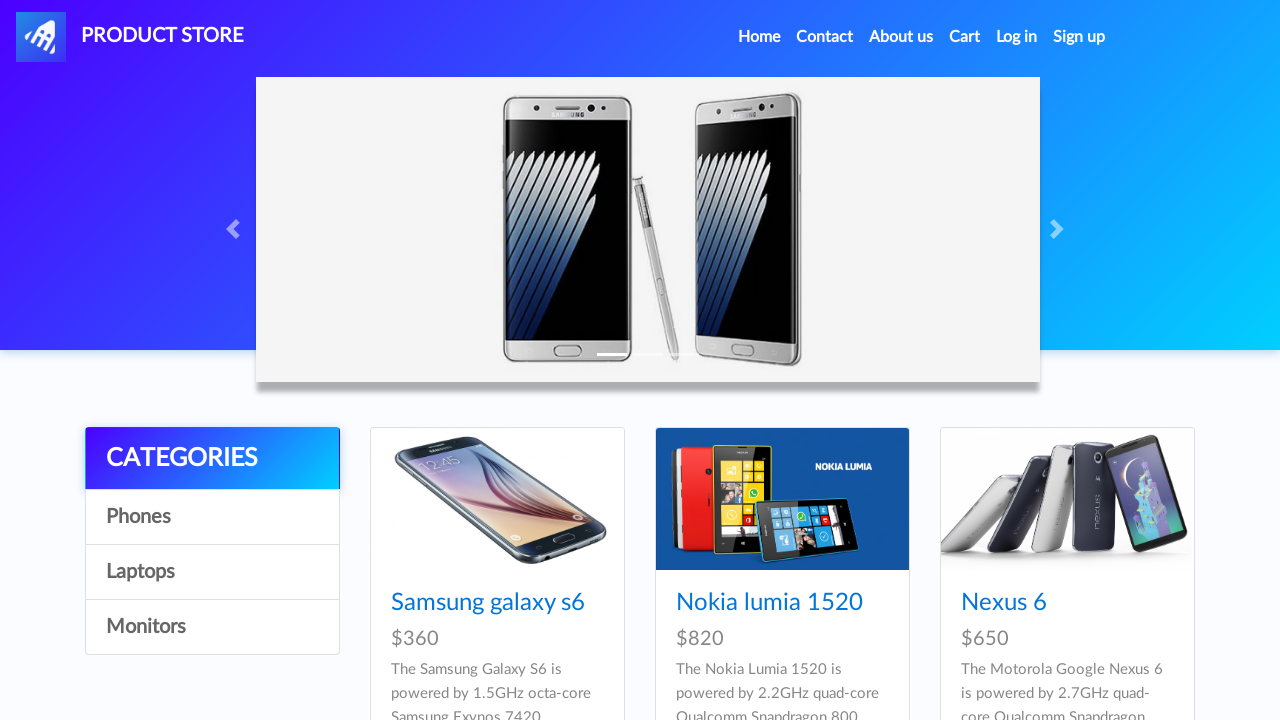

Extracted text content from all product elements
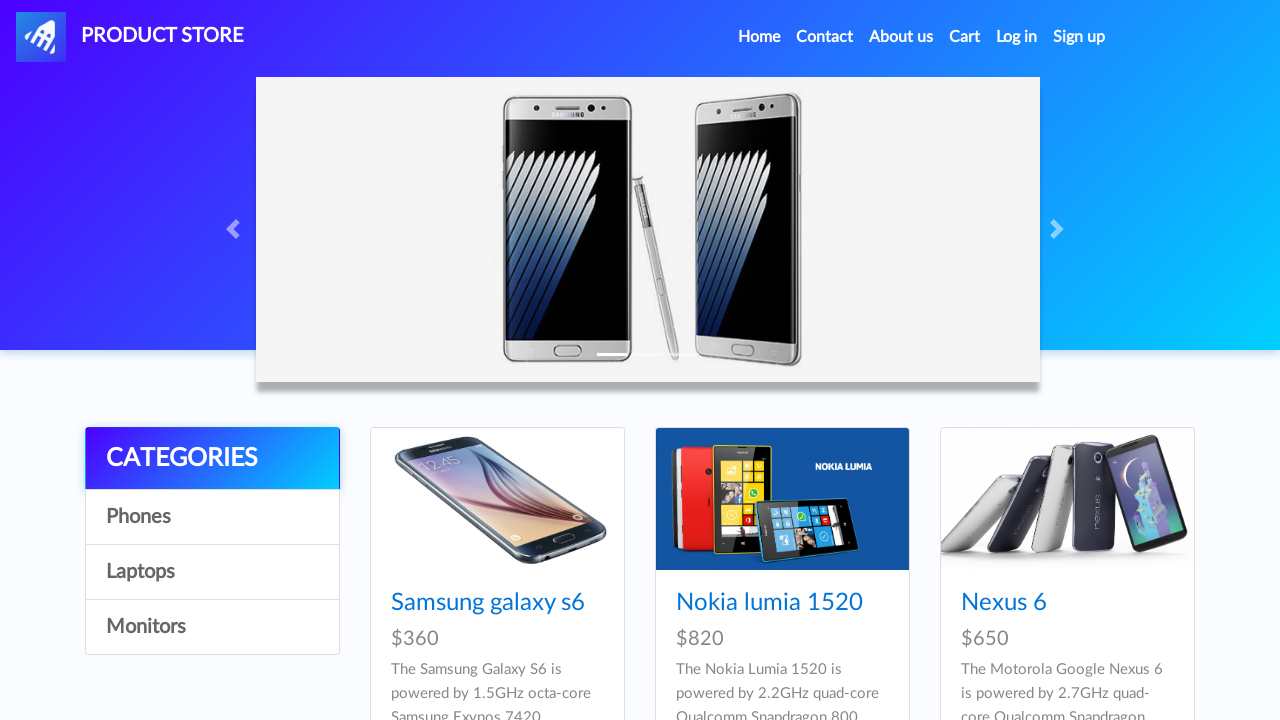

Verified that product 'Samsung galaxy s6' is present on first page
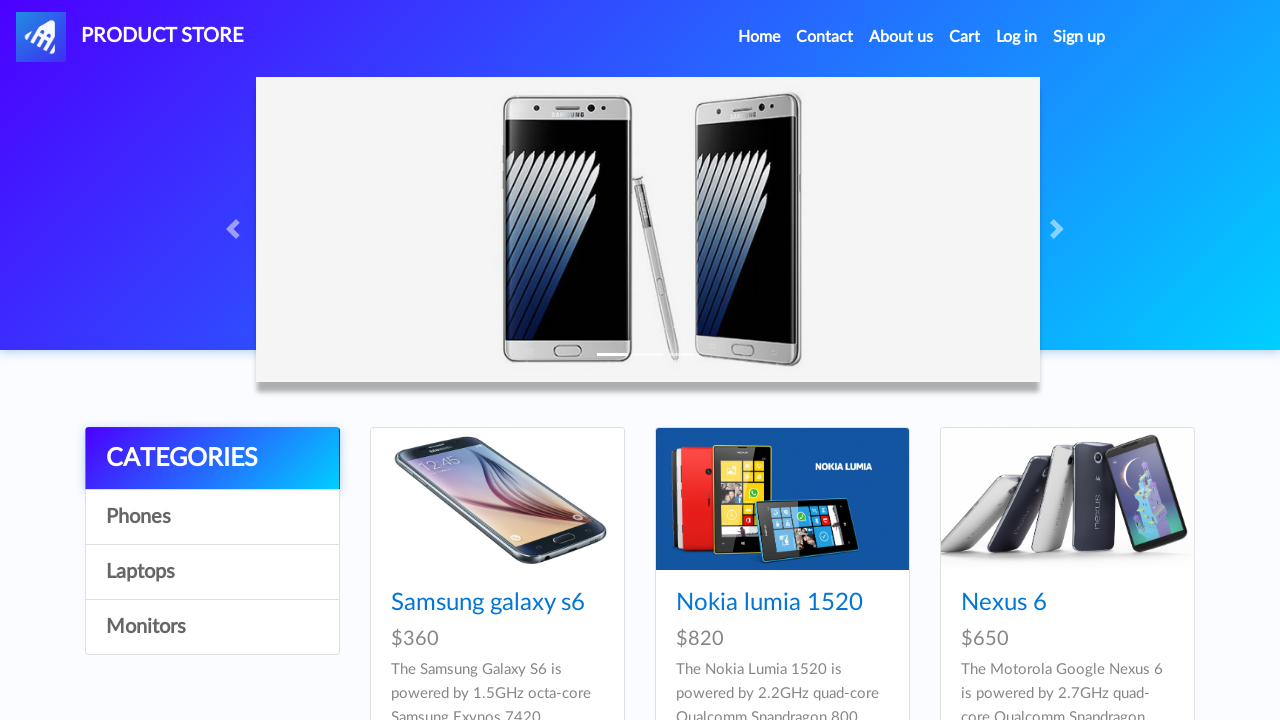

Verified that product 'Nokia lumia 1520' is present on first page
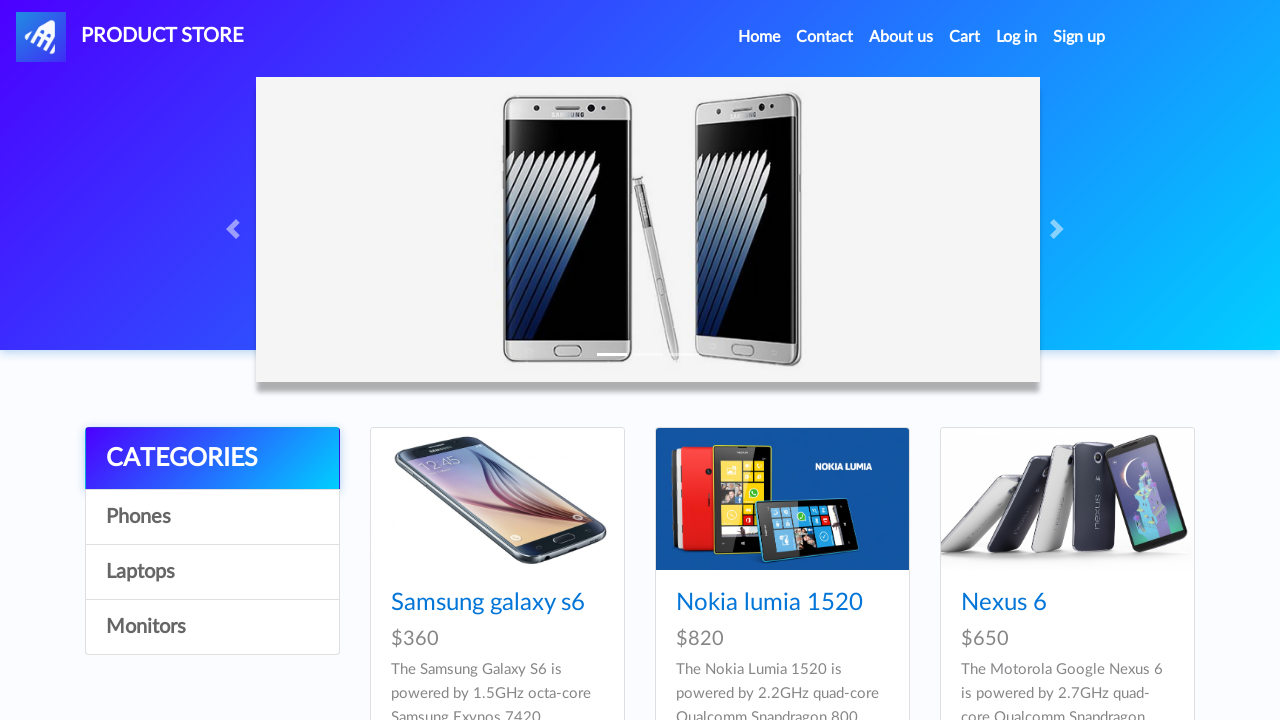

Verified that product 'Nexus 6' is present on first page
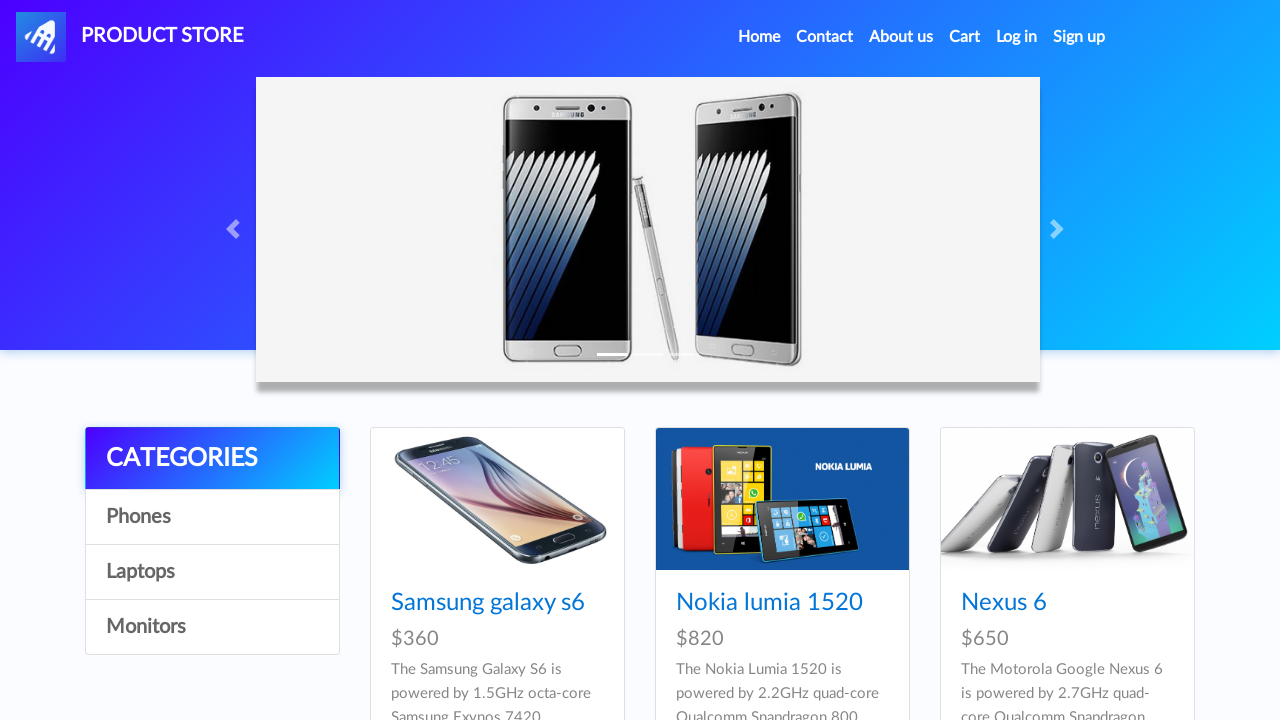

Verified that product 'Samsung galaxy s7' is present on first page
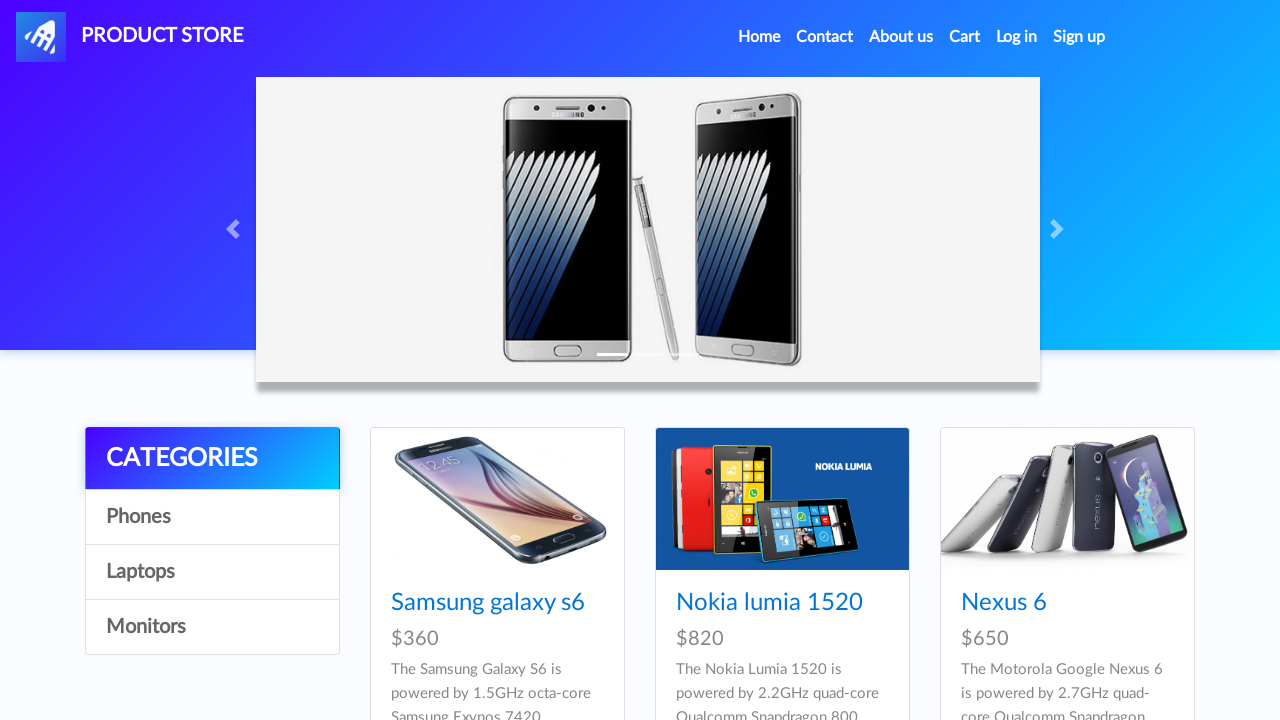

Verified that product 'Iphone 6 32gb' is present on first page
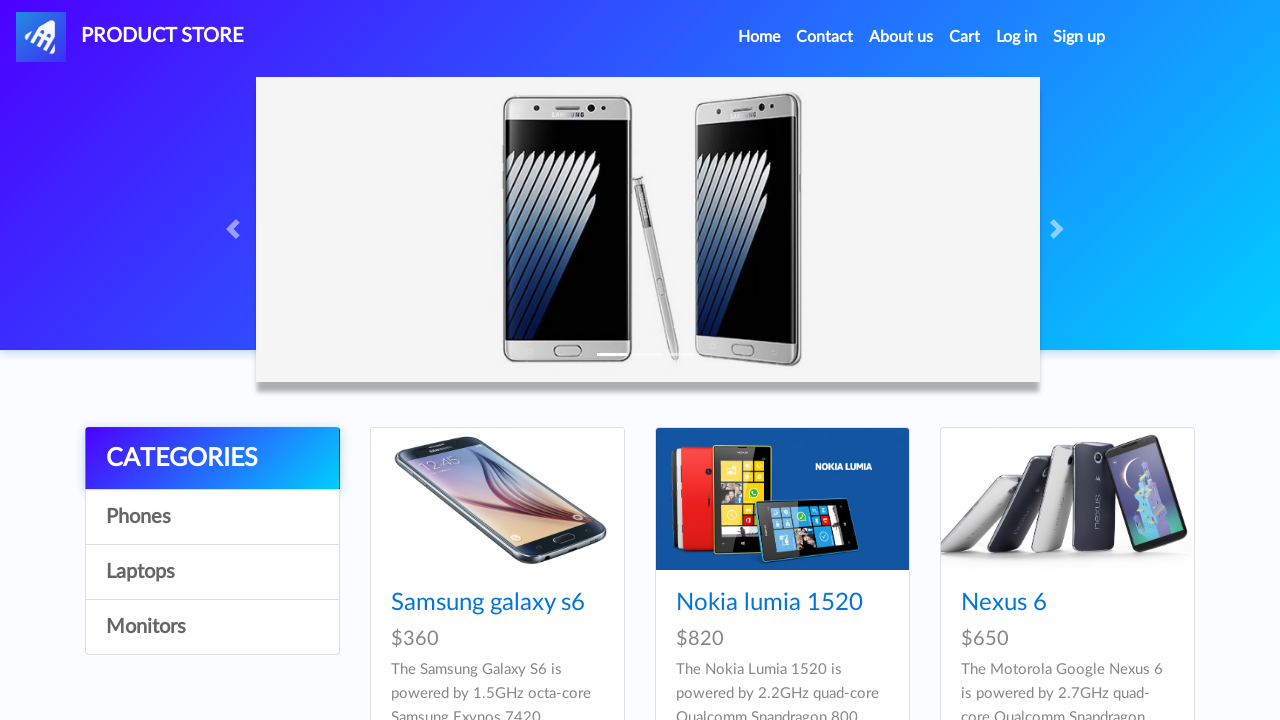

Verified that product 'Sony xperia z5' is present on first page
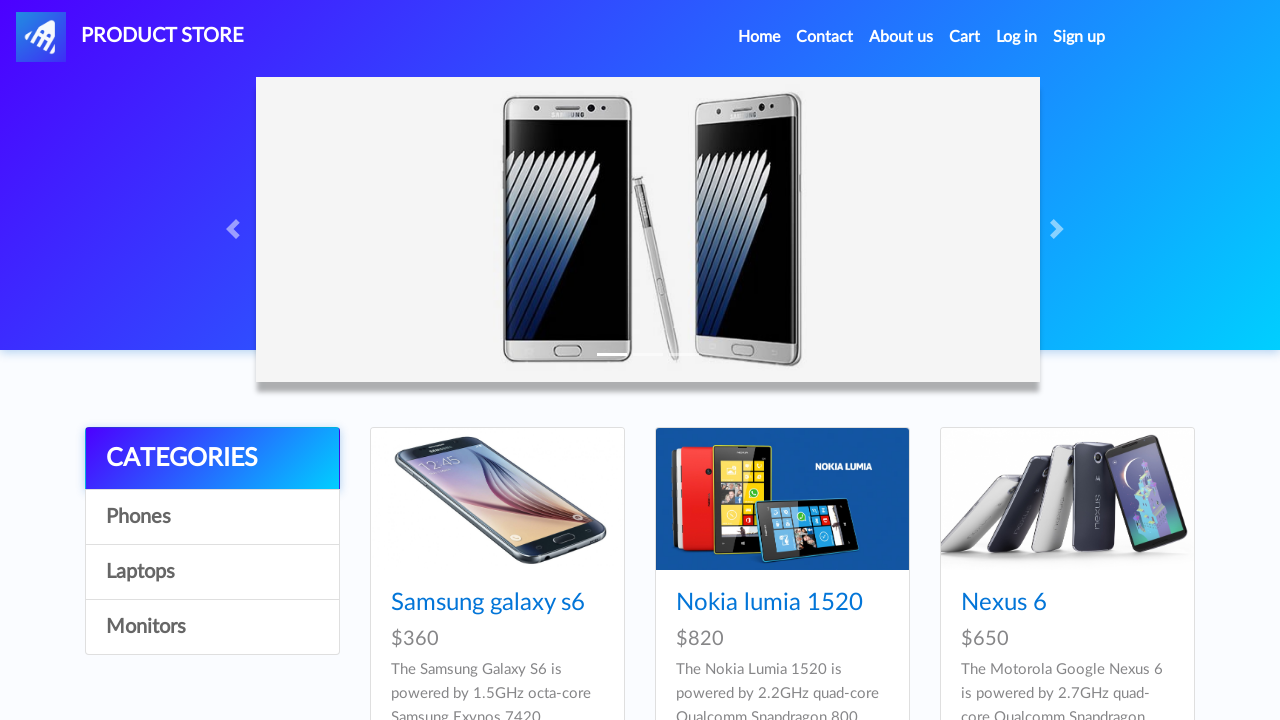

Verified that product 'HTC One M9' is present on first page
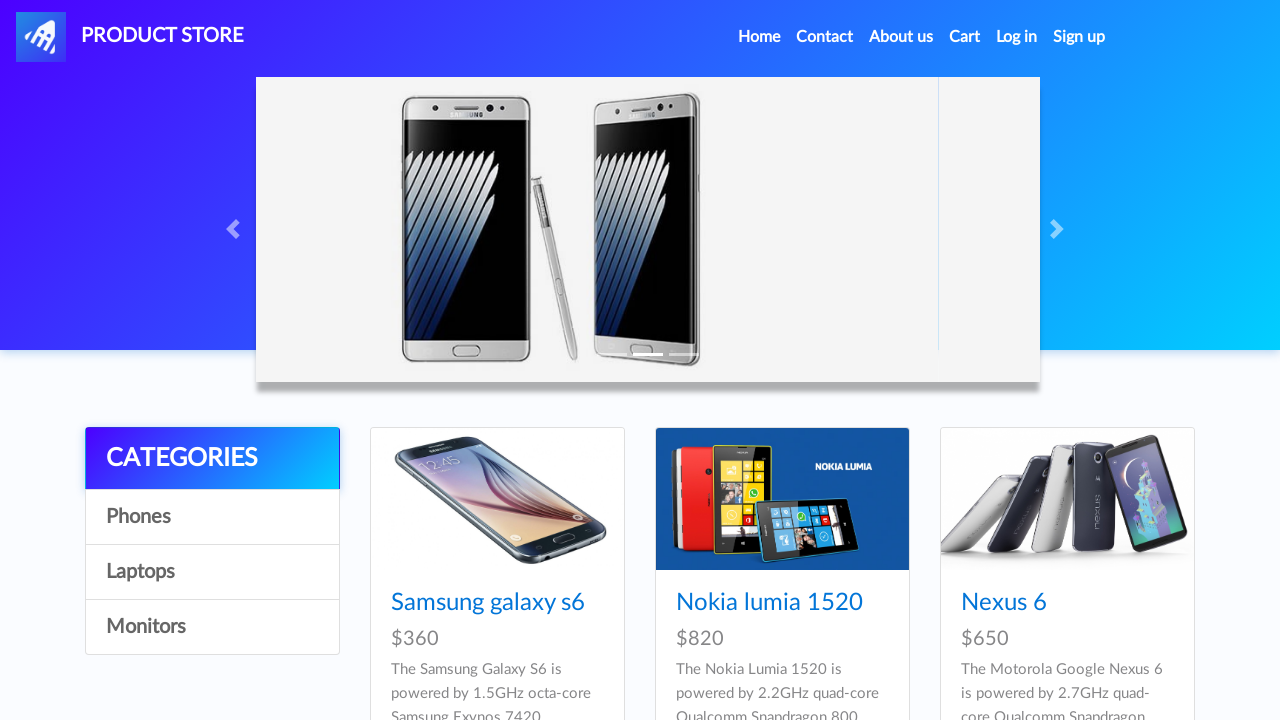

Verified that product 'Sony vaio i5' is present on first page
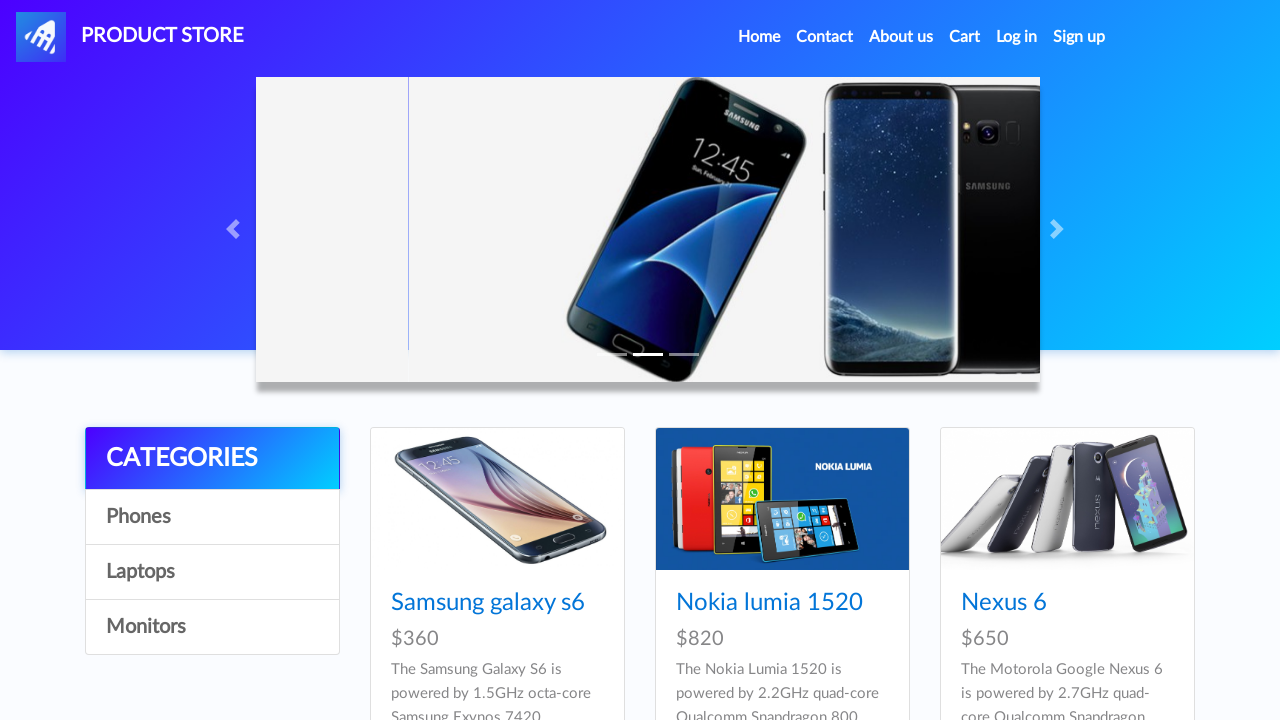

Verified that product 'Sony vaio i7' is present on first page
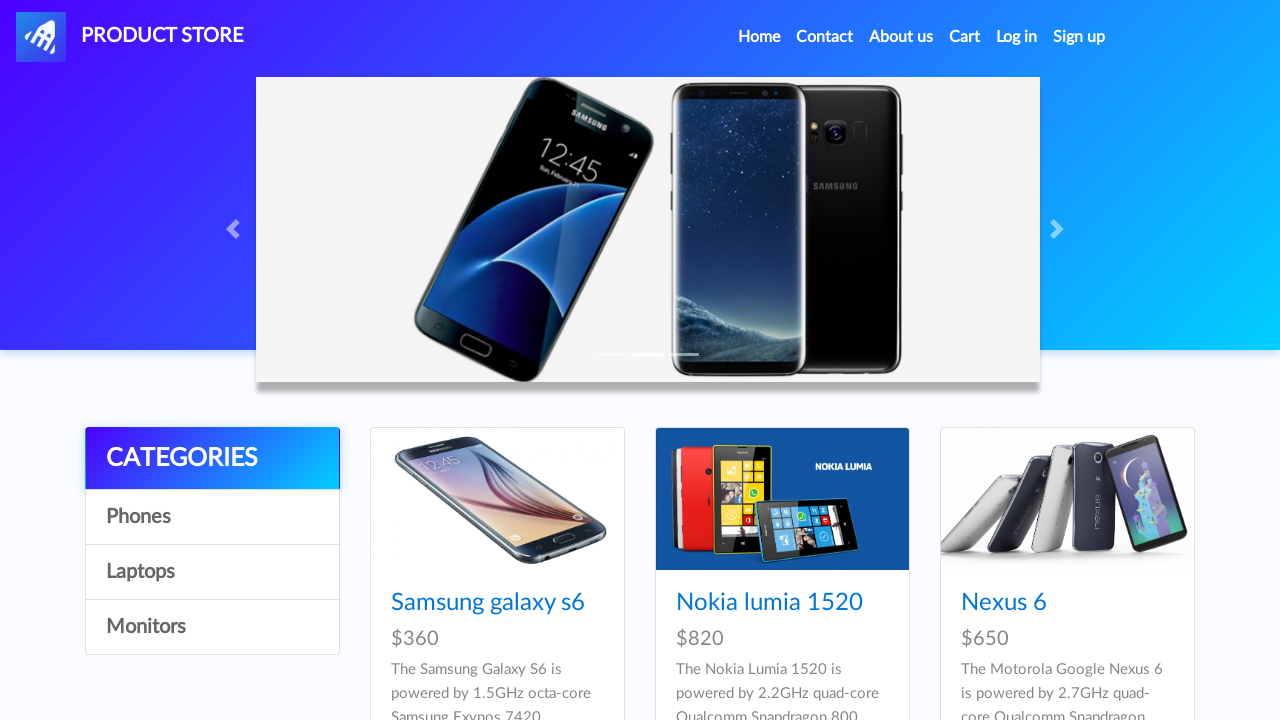

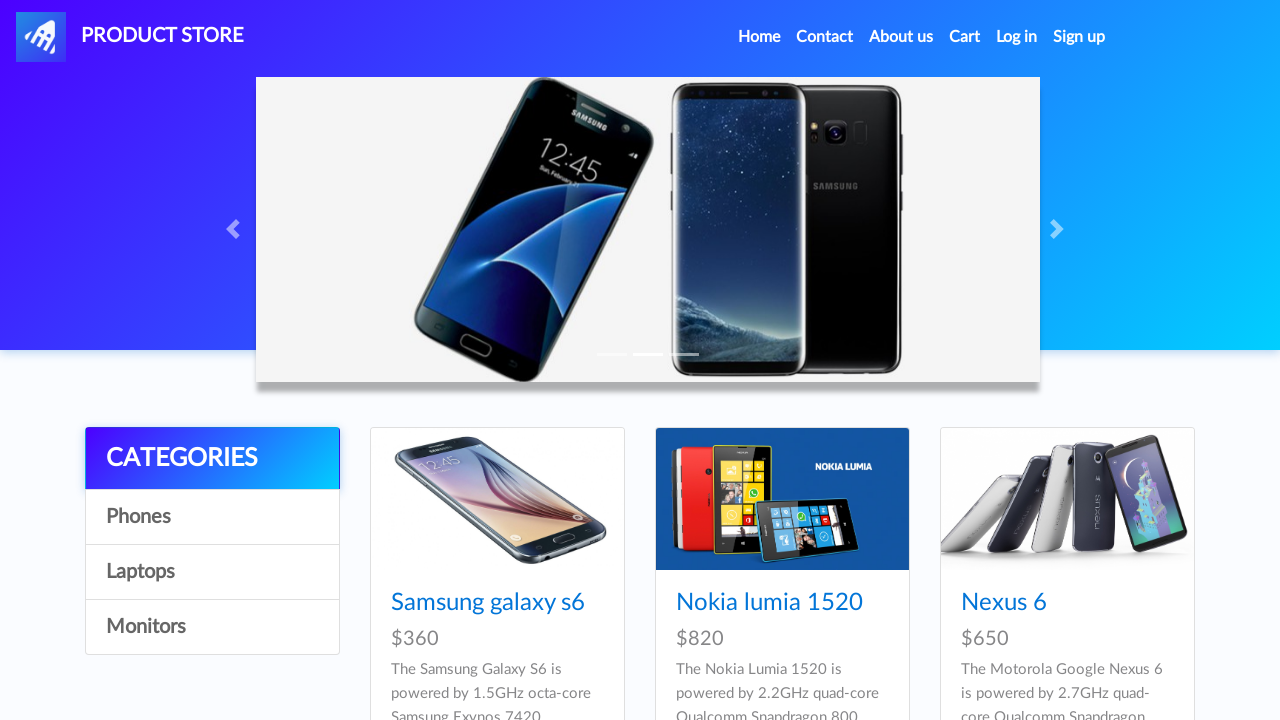